Tests mouse hover functionality by moving to the close button element

Starting URL: https://dgotlieb.github.io/Actions

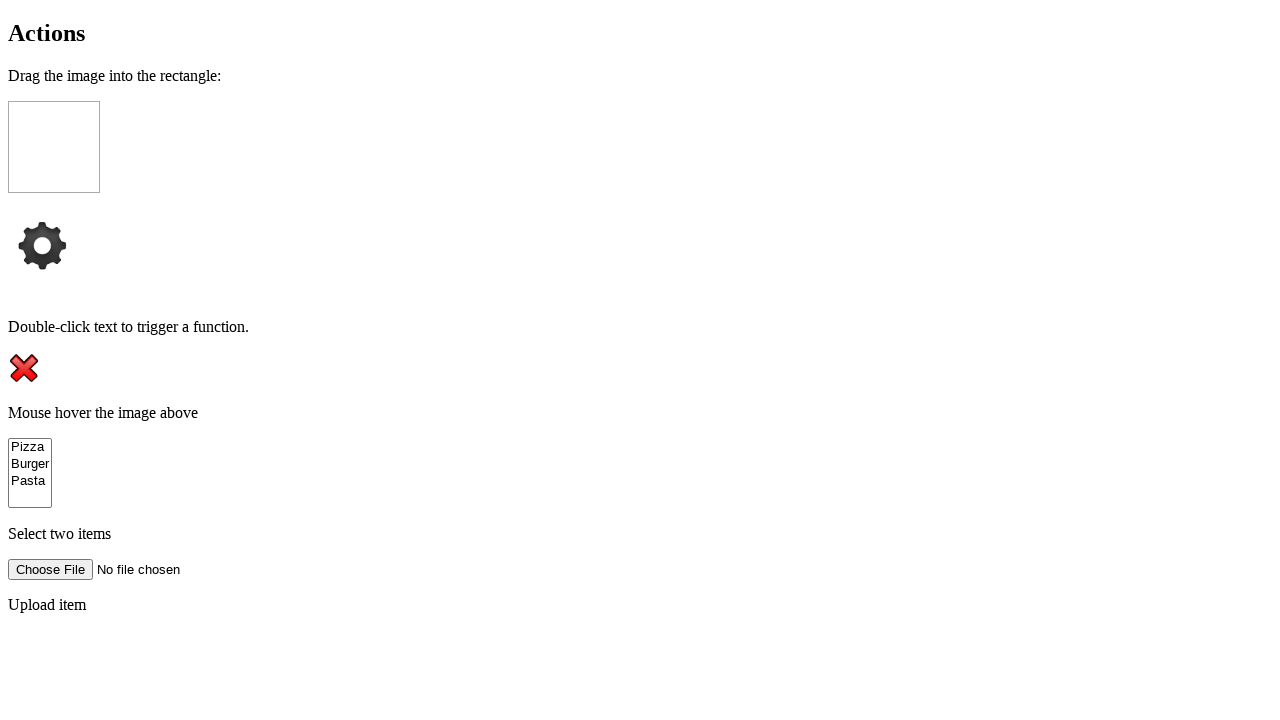

Hovered over the close button element at (24, 368) on #close
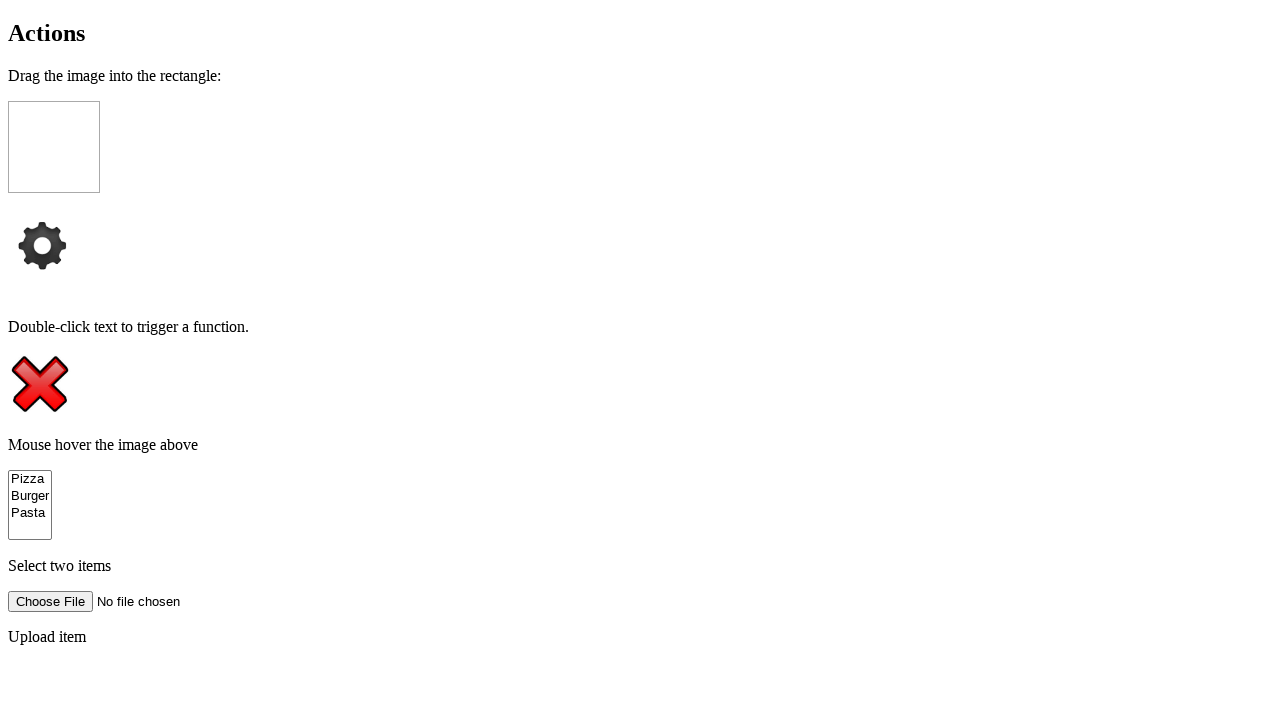

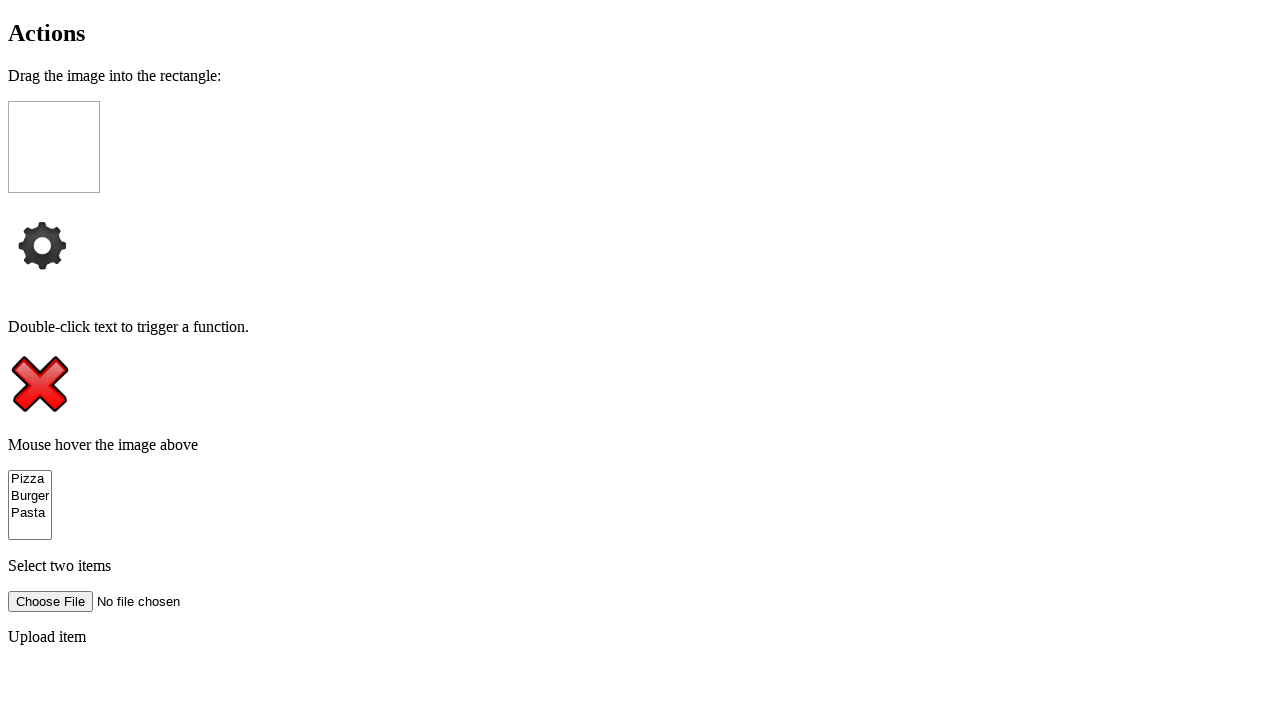